Tests the search functionality on python.org by entering "pycon" as a search query and submitting the form, then verifying results are found.

Starting URL: http://www.python.org

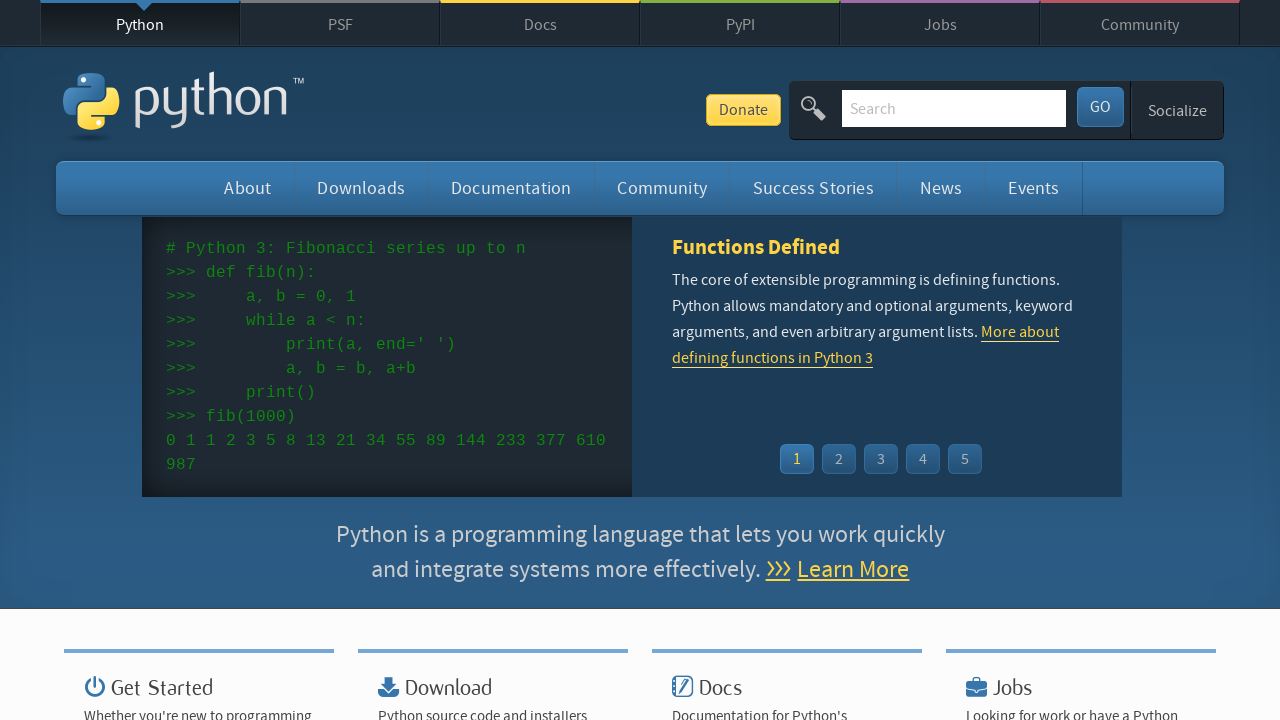

Verified page title contains 'Python'
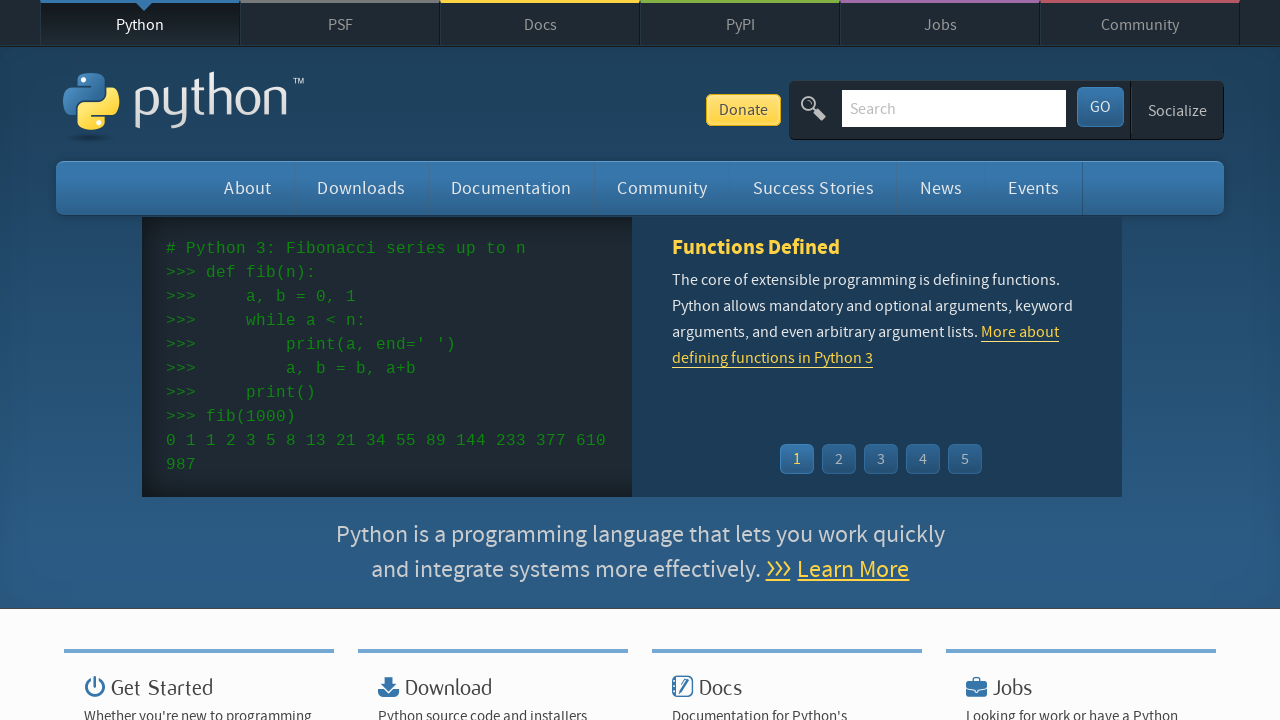

Filled search box with 'pycon' on input[name='q']
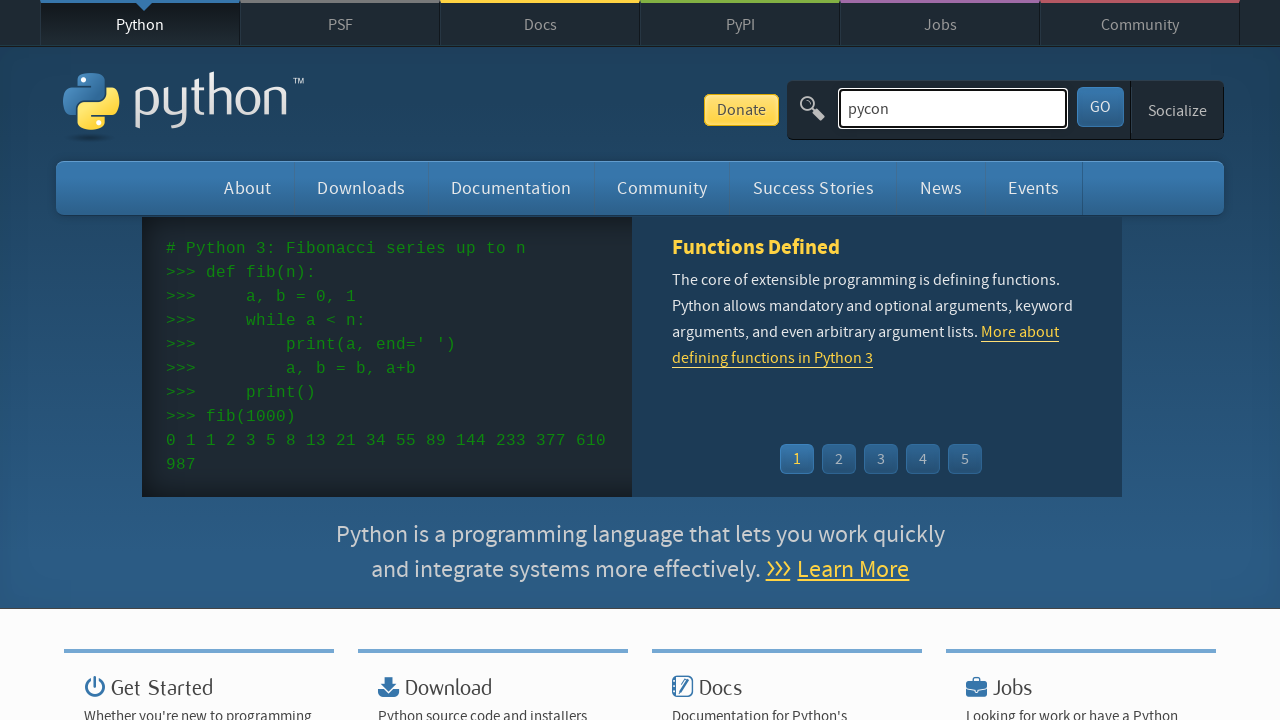

Pressed Enter to submit search query on input[name='q']
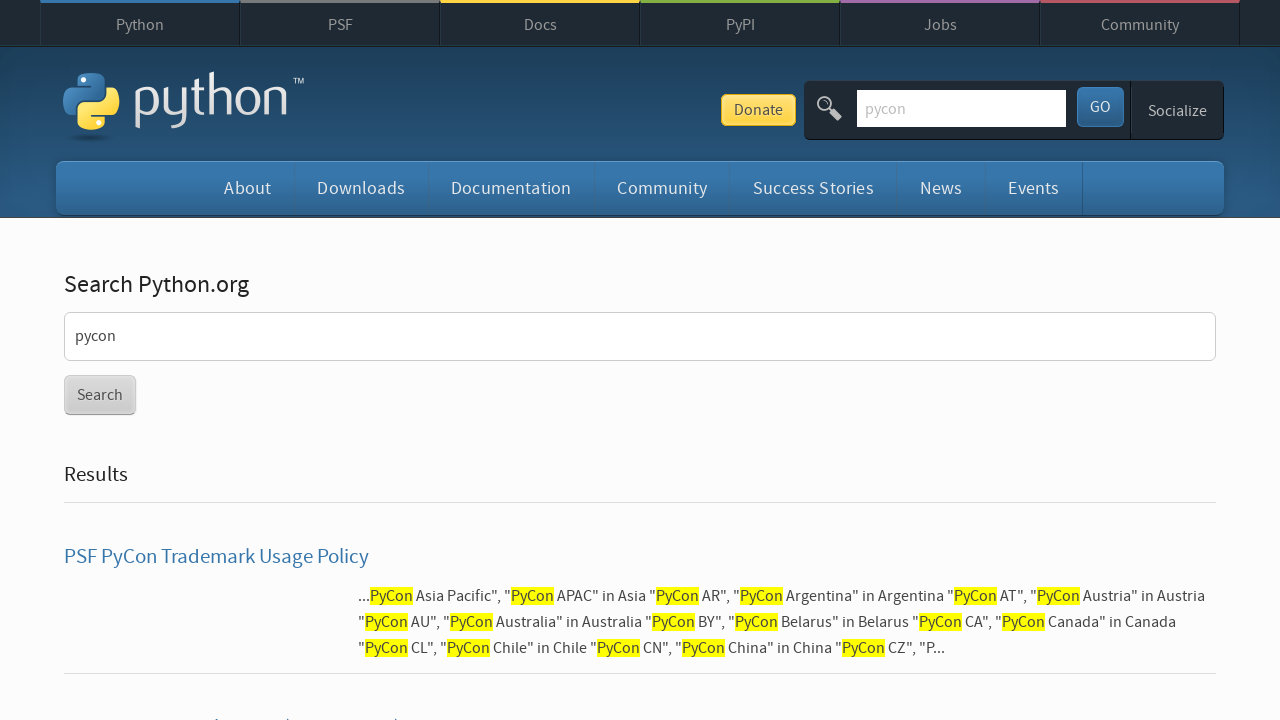

Search results page loaded
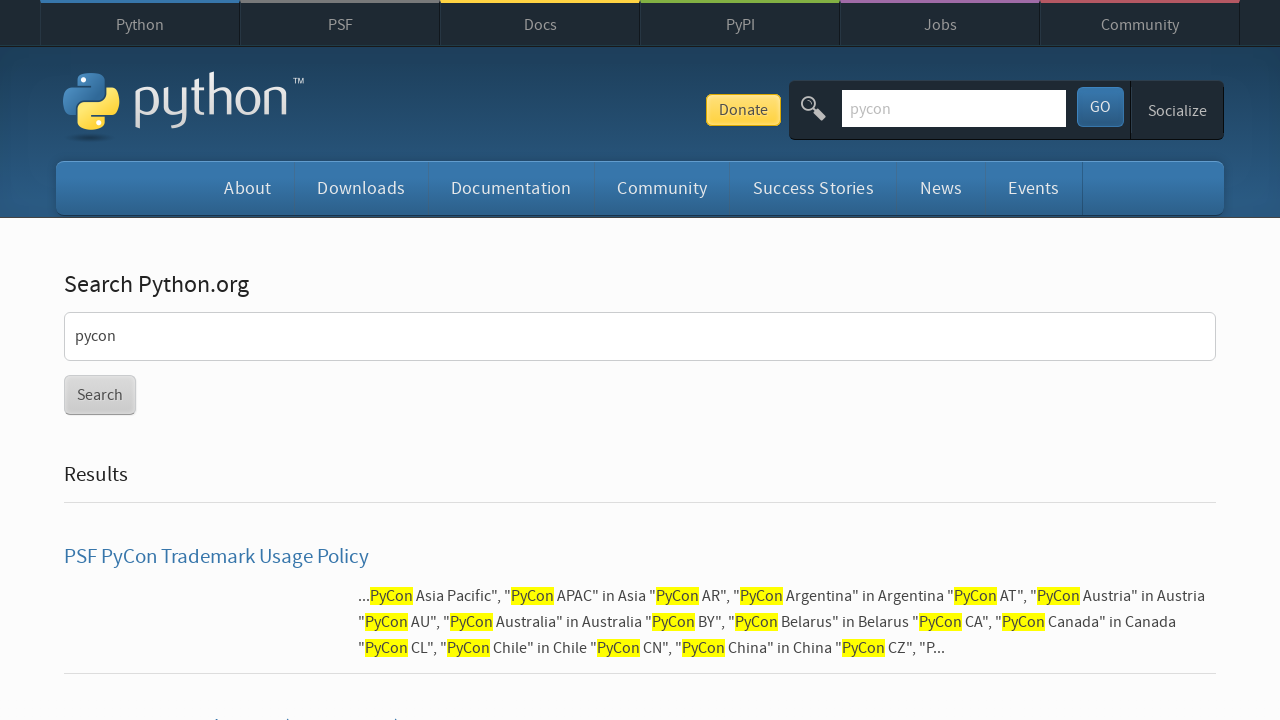

Verified search results were found for 'pycon'
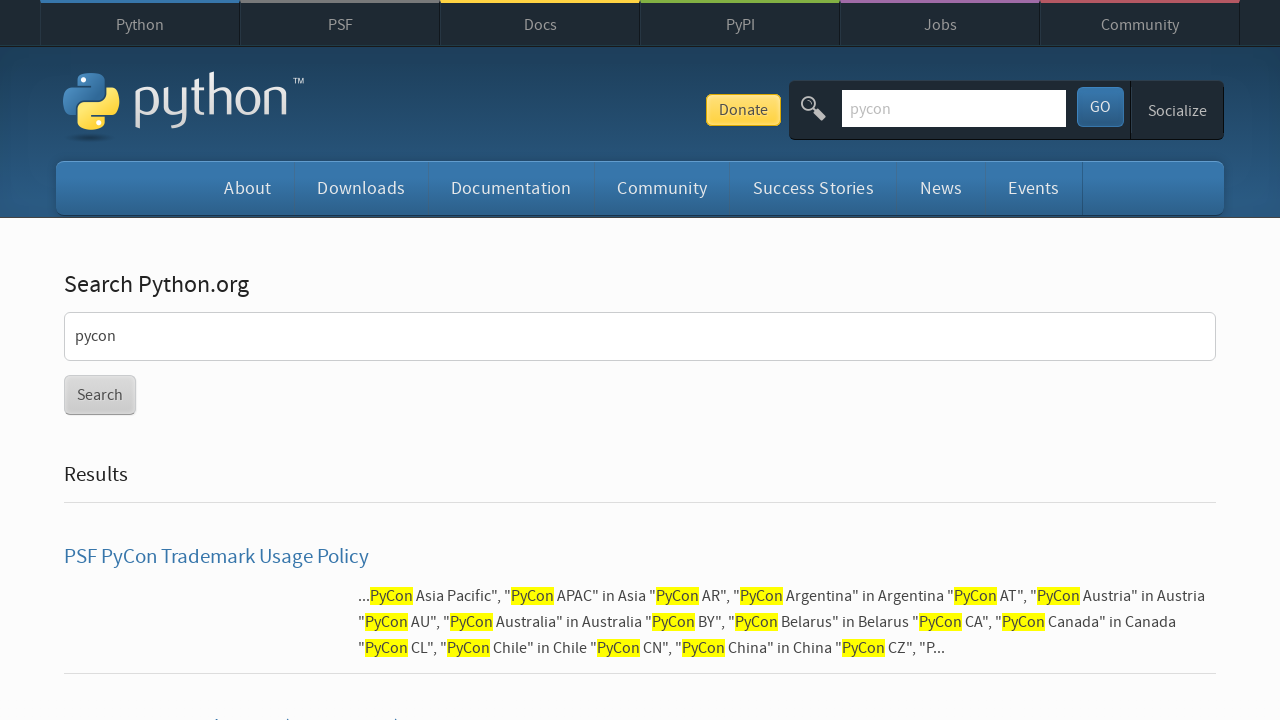

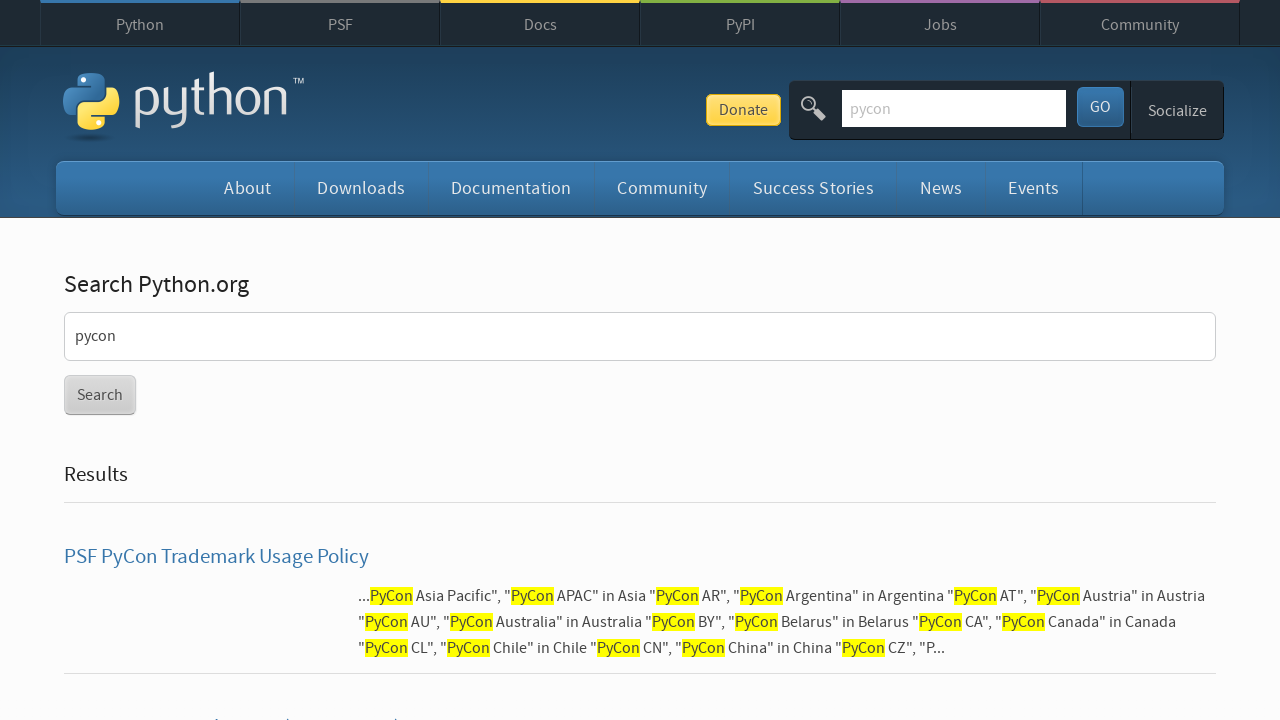